Tests user registration flow by navigating to signup page, filling registration form with name, email, password, and administrator checkbox

Starting URL: https://front.serverest.dev/login

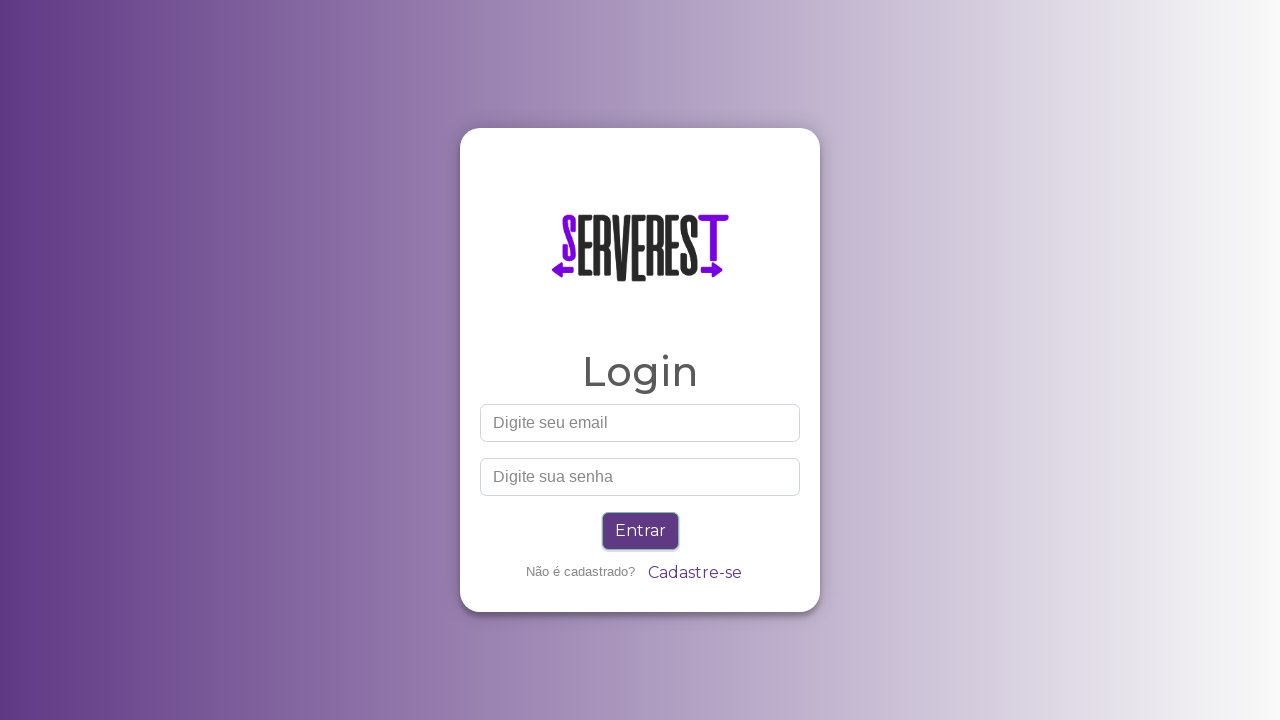

Clicked signup link to navigate to registration page at (694, 573) on a:has-text('Cadastre-se')
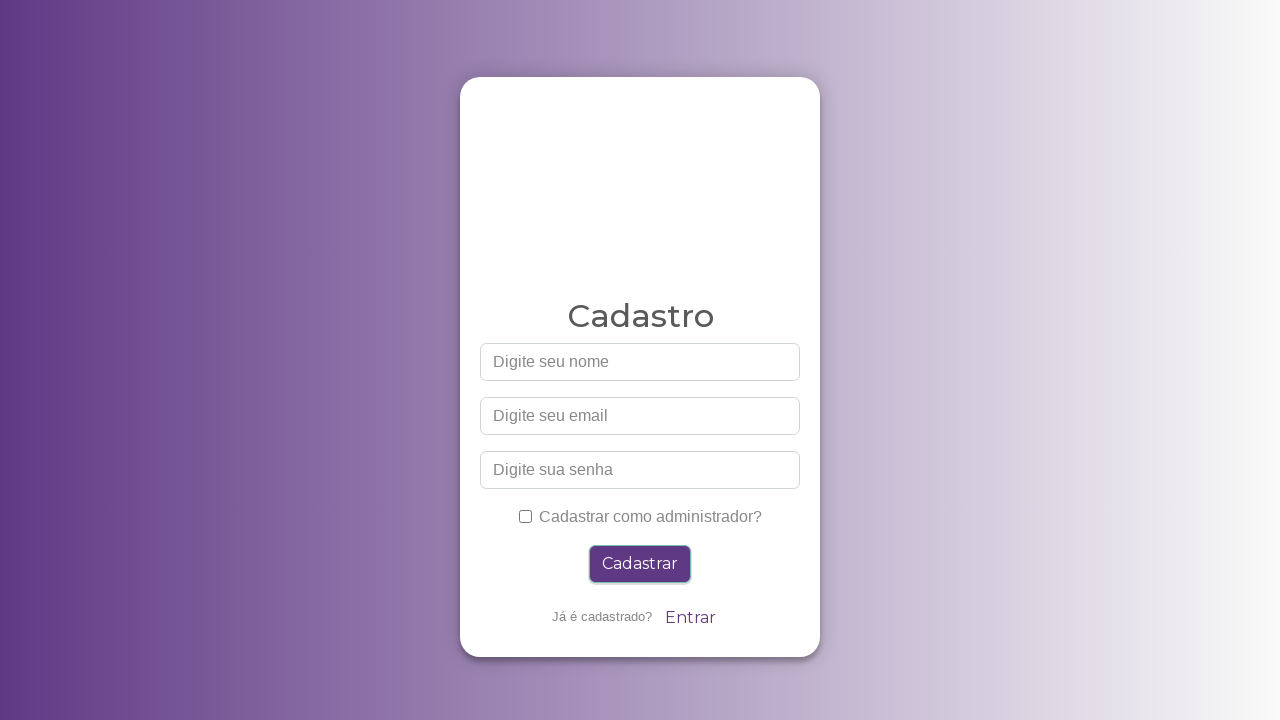

Filled name field with 'user_test_837' on #nome
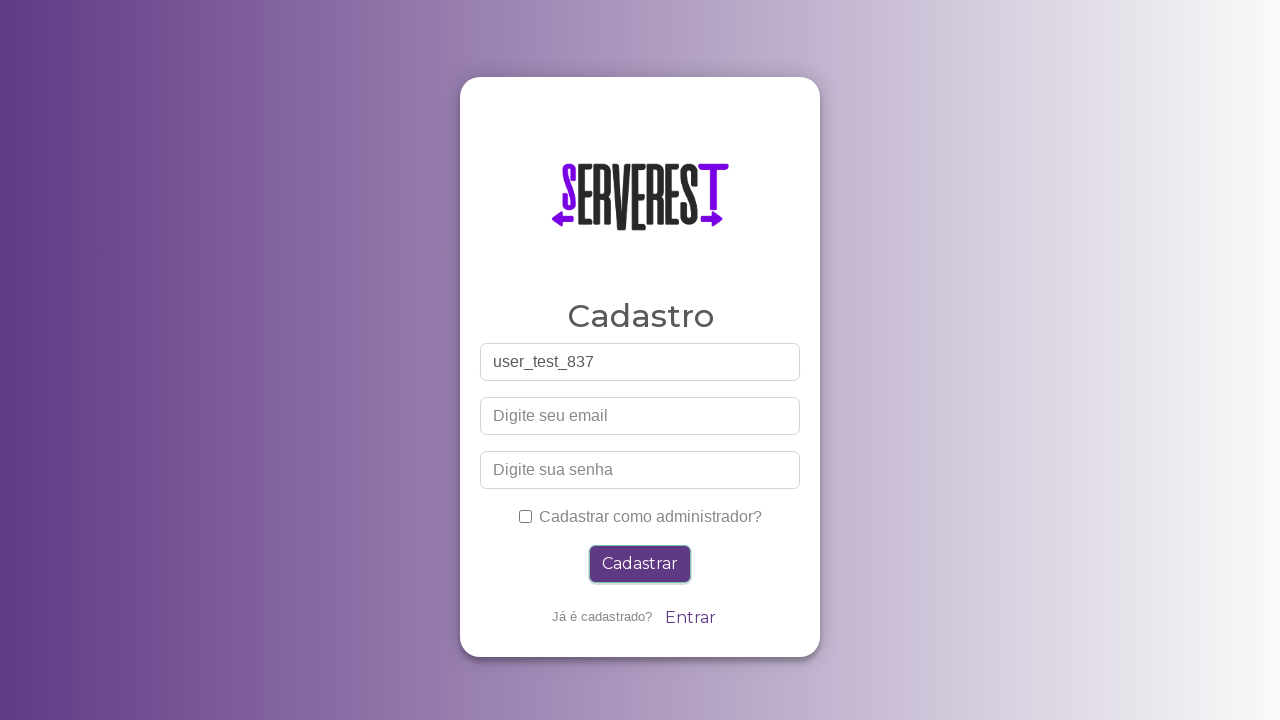

Filled email field with 'usertest837@example.com' on #email
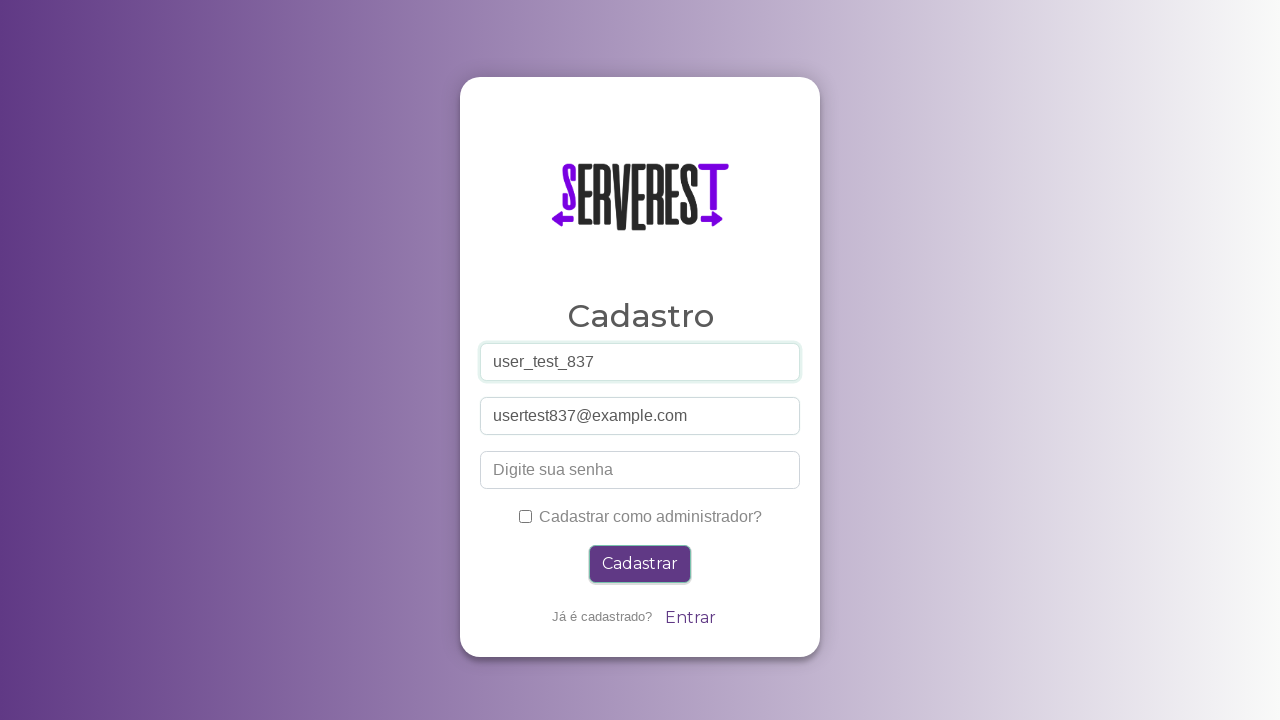

Filled password field with 'Pass123!' on #password
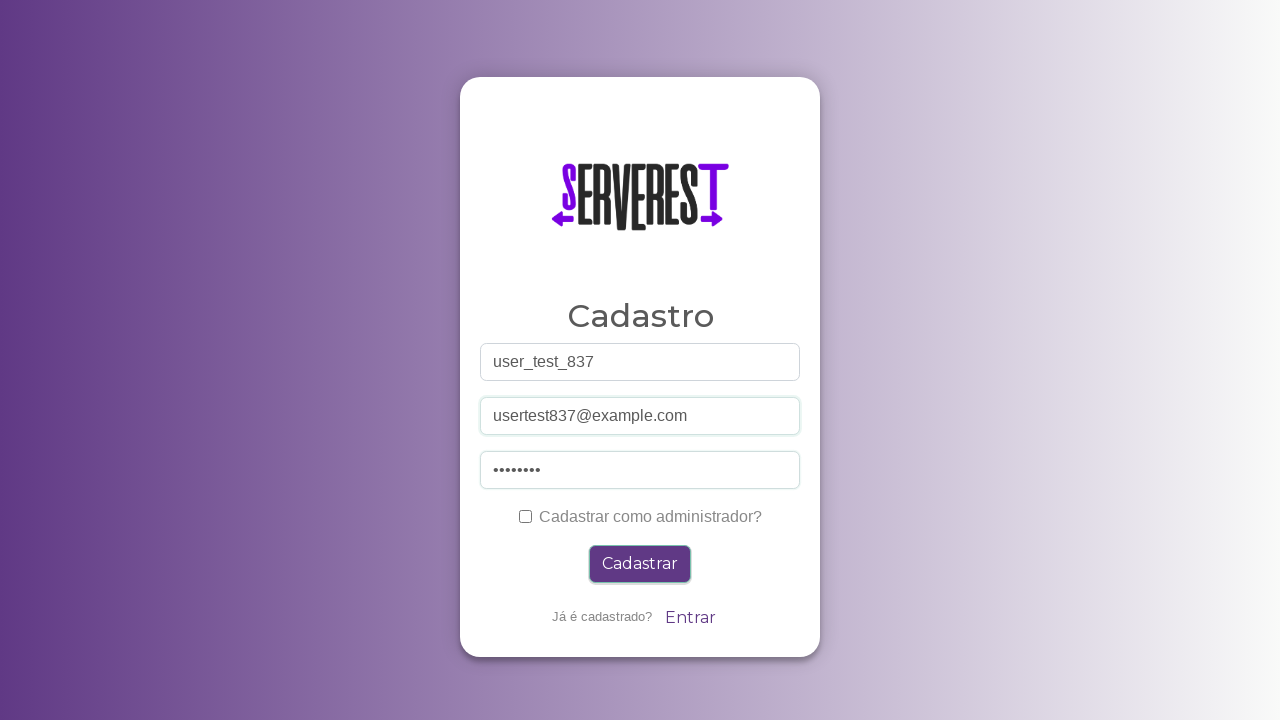

Checked administrator checkbox at (525, 516) on #administrador
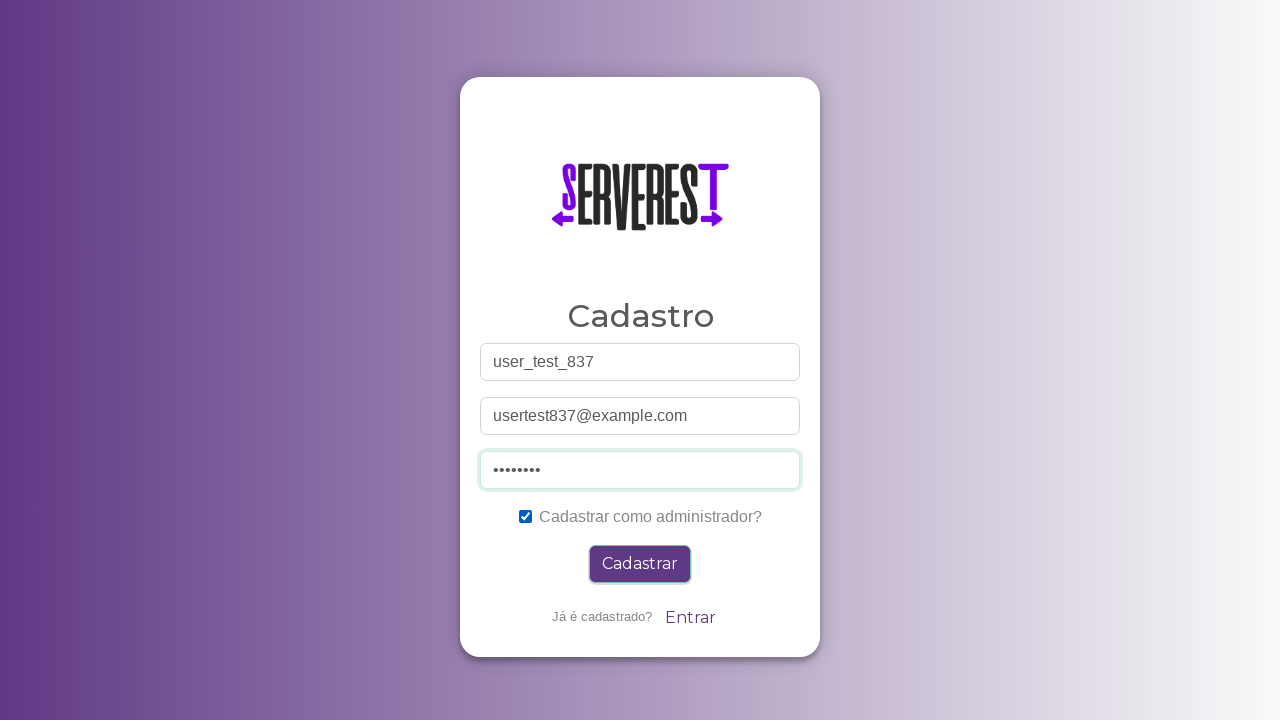

Clicked submit button to register new user at (640, 564) on .btn-primary
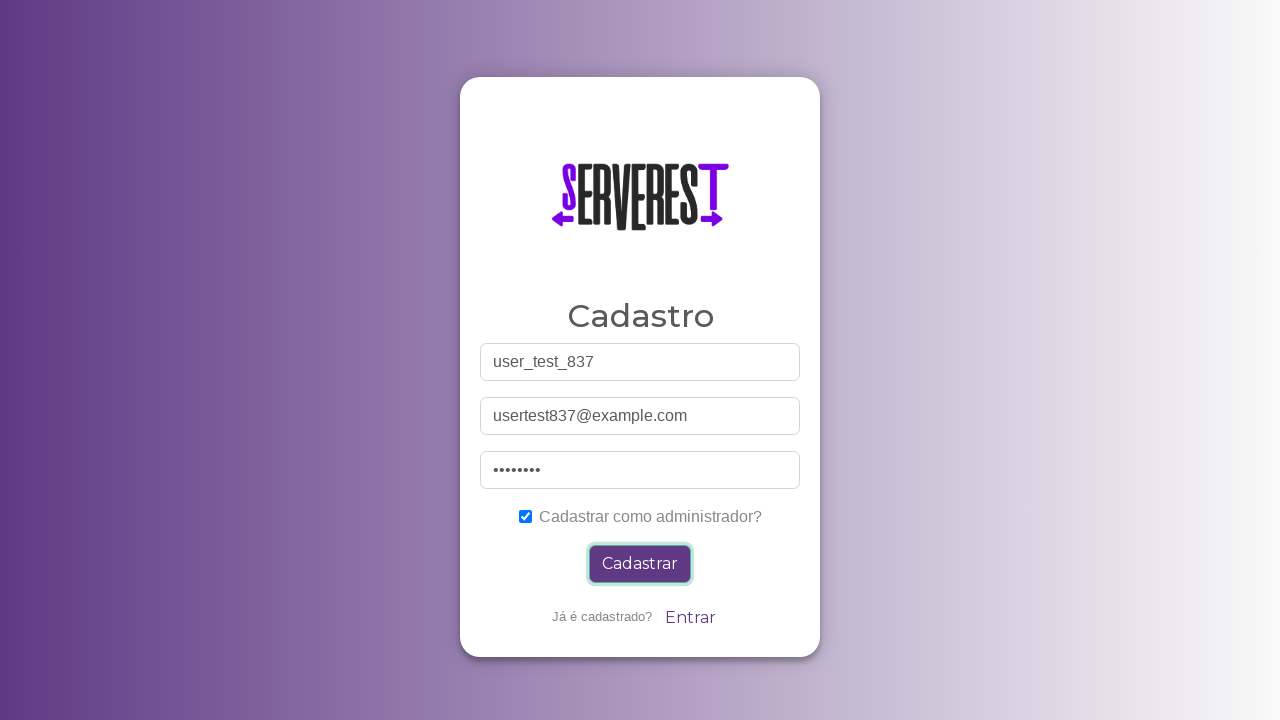

Success message appeared with alert link
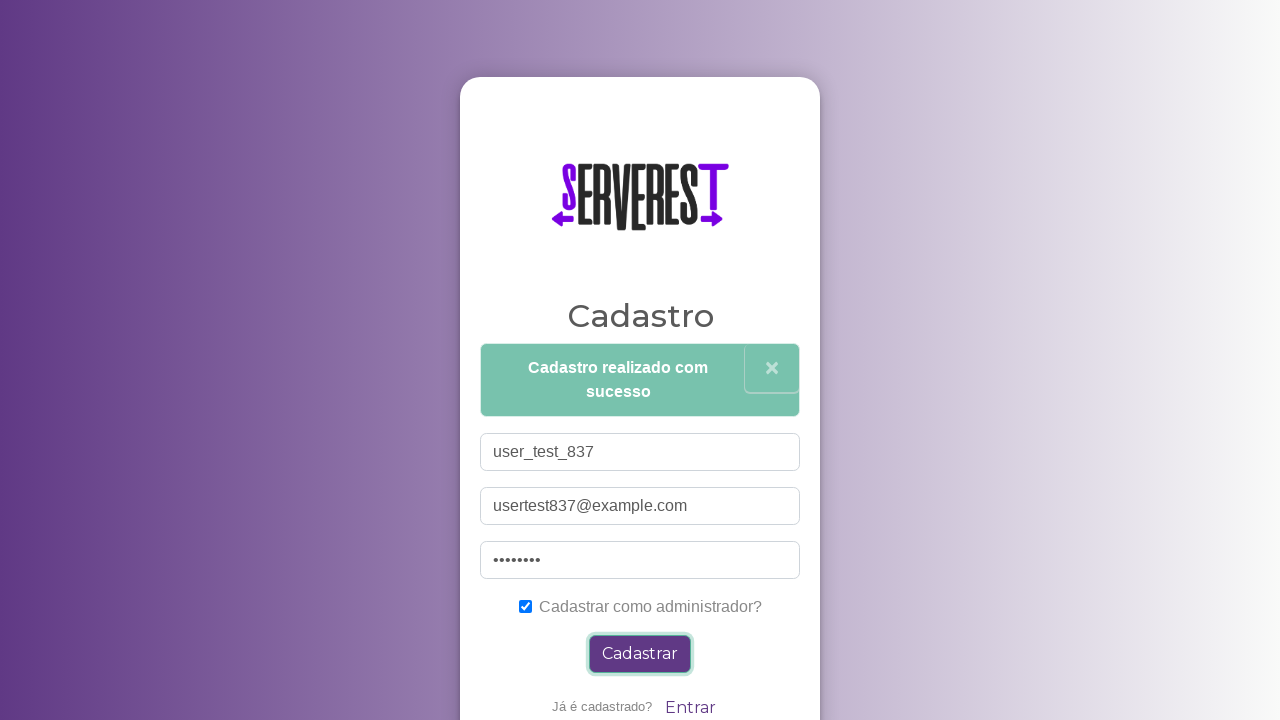

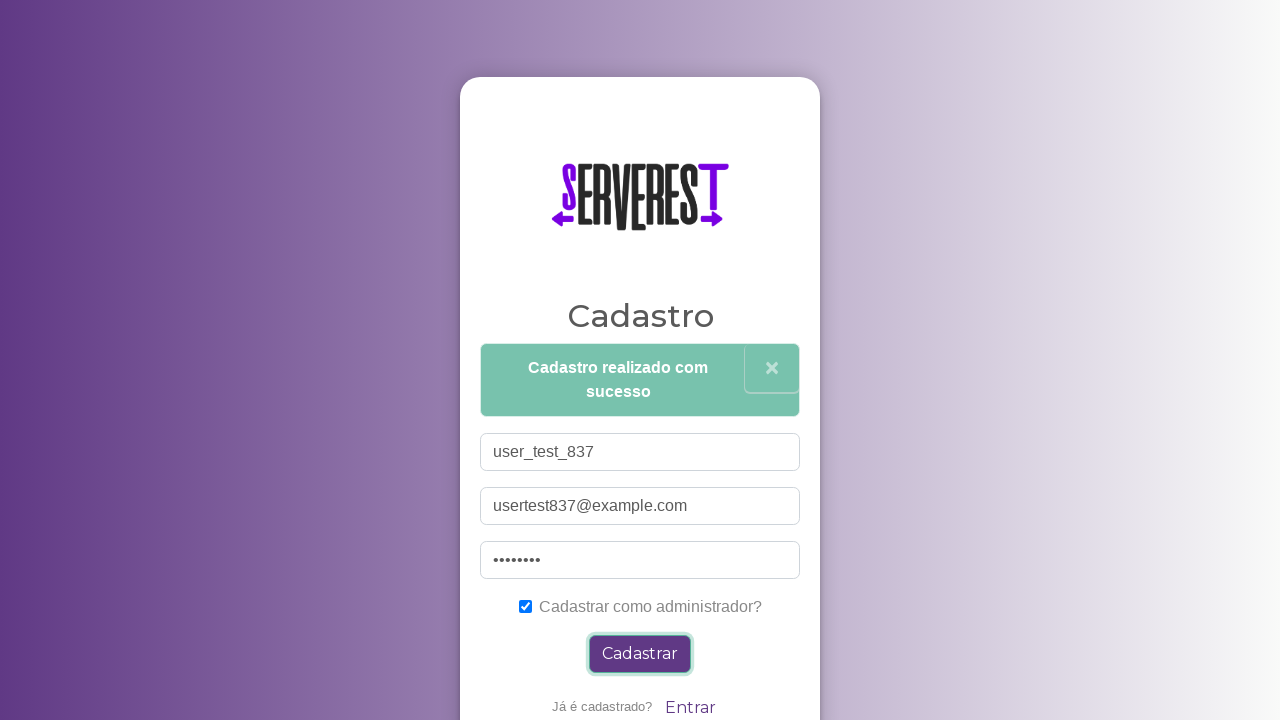